Tests that the "complete all" checkbox updates its state when individual items are completed or cleared

Starting URL: https://demo.playwright.dev/todomvc

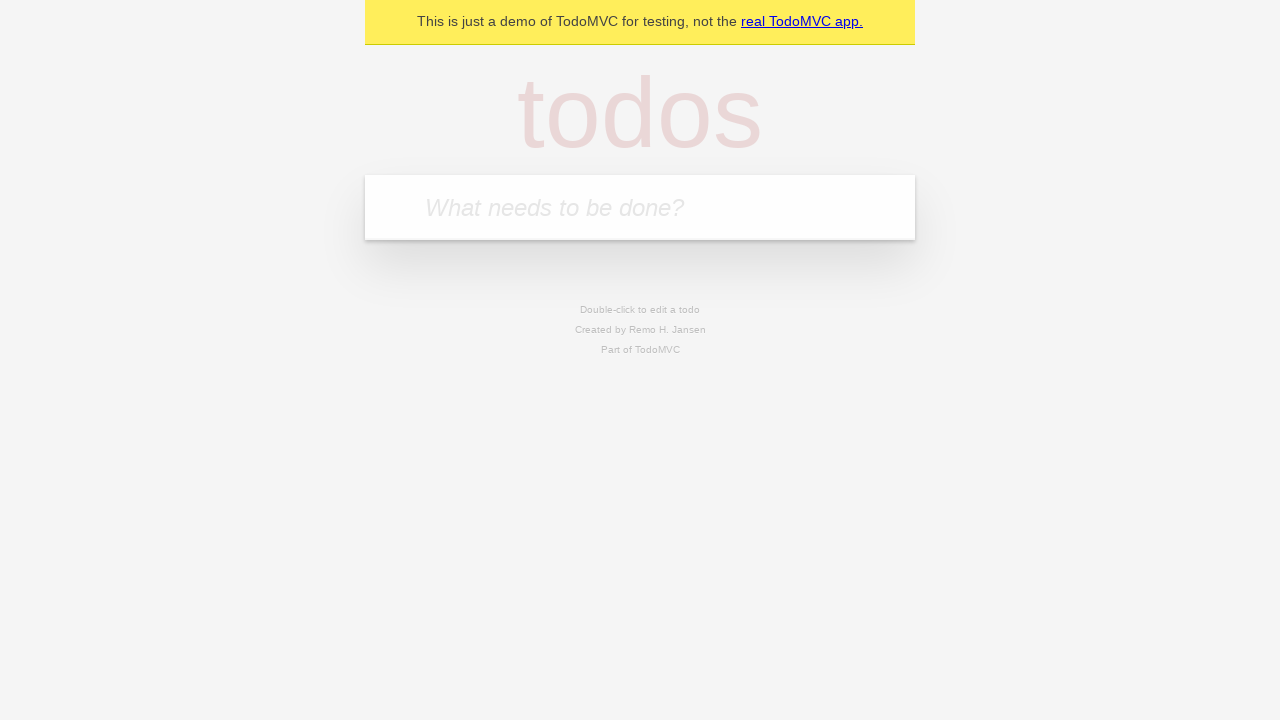

Filled todo input with 'buy some cheese' on internal:attr=[placeholder="What needs to be done?"i]
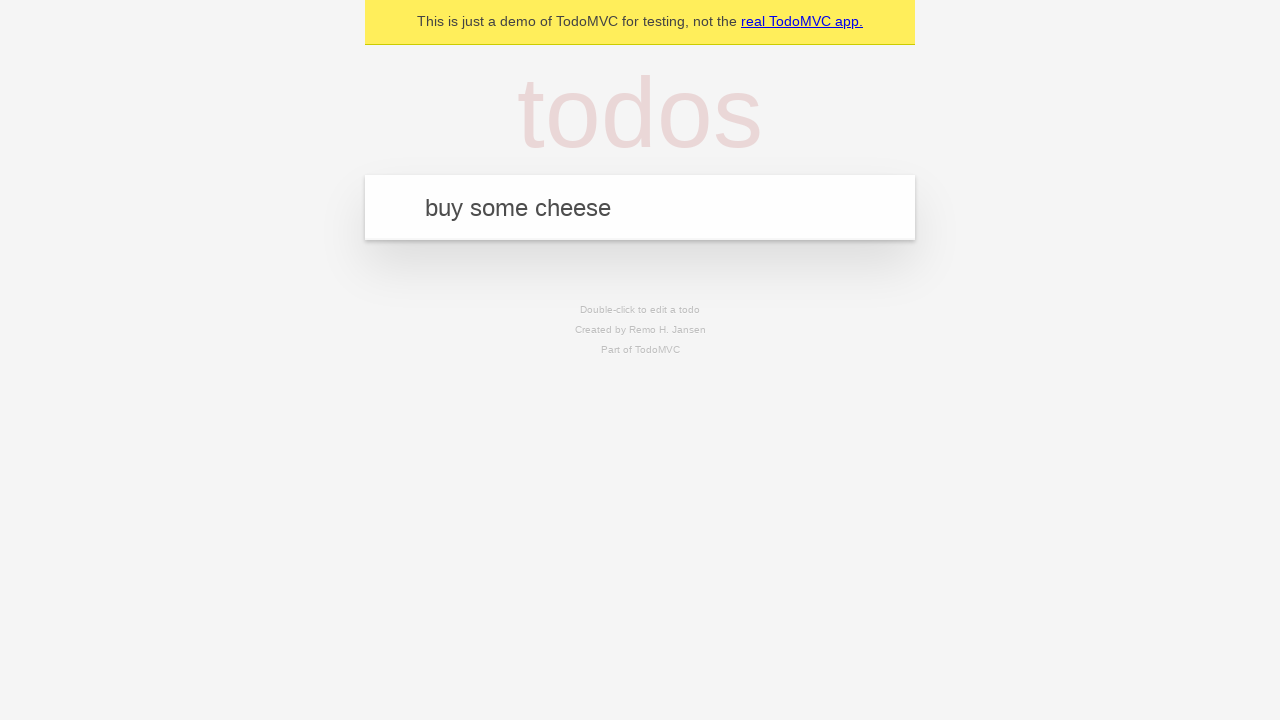

Pressed Enter to create first todo on internal:attr=[placeholder="What needs to be done?"i]
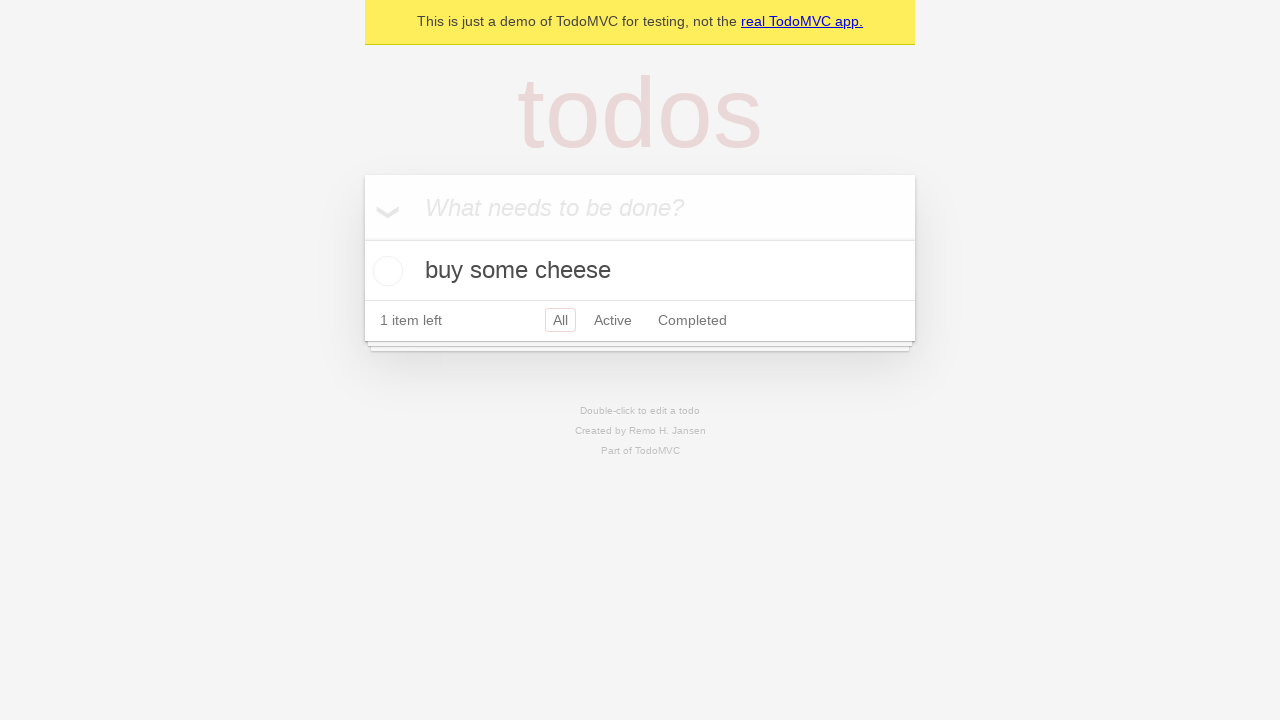

Filled todo input with 'feed the cat' on internal:attr=[placeholder="What needs to be done?"i]
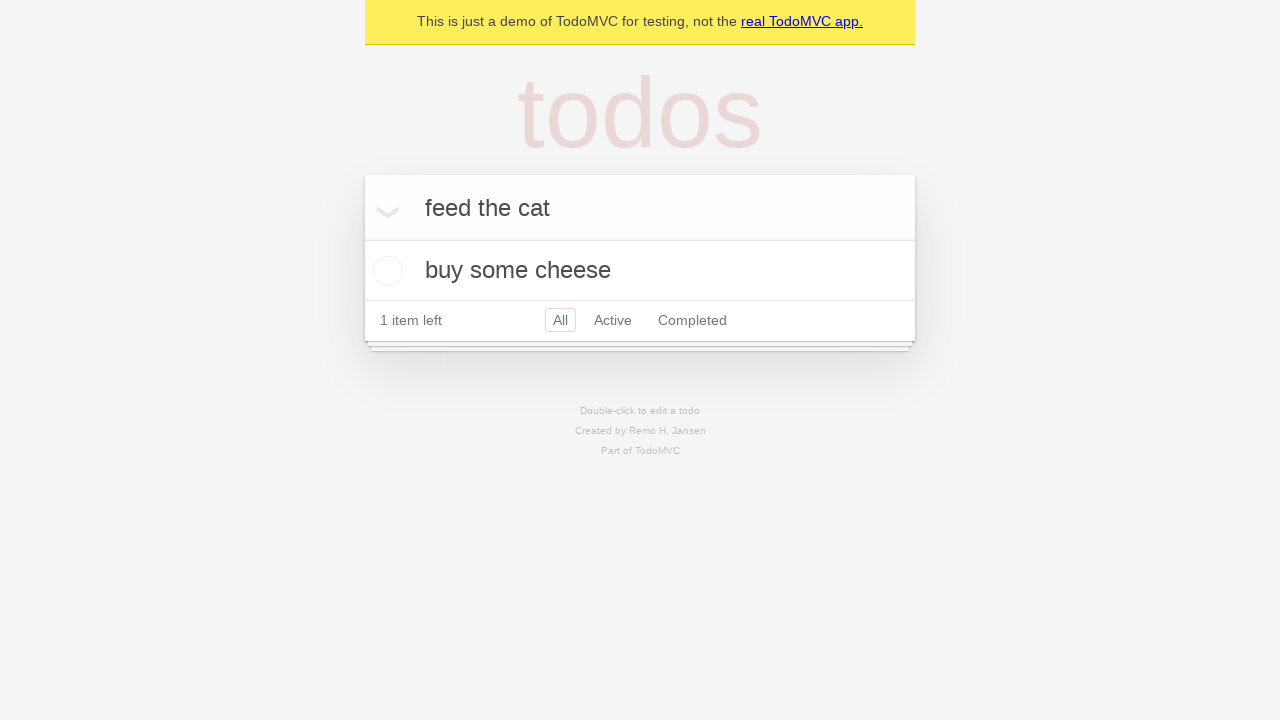

Pressed Enter to create second todo on internal:attr=[placeholder="What needs to be done?"i]
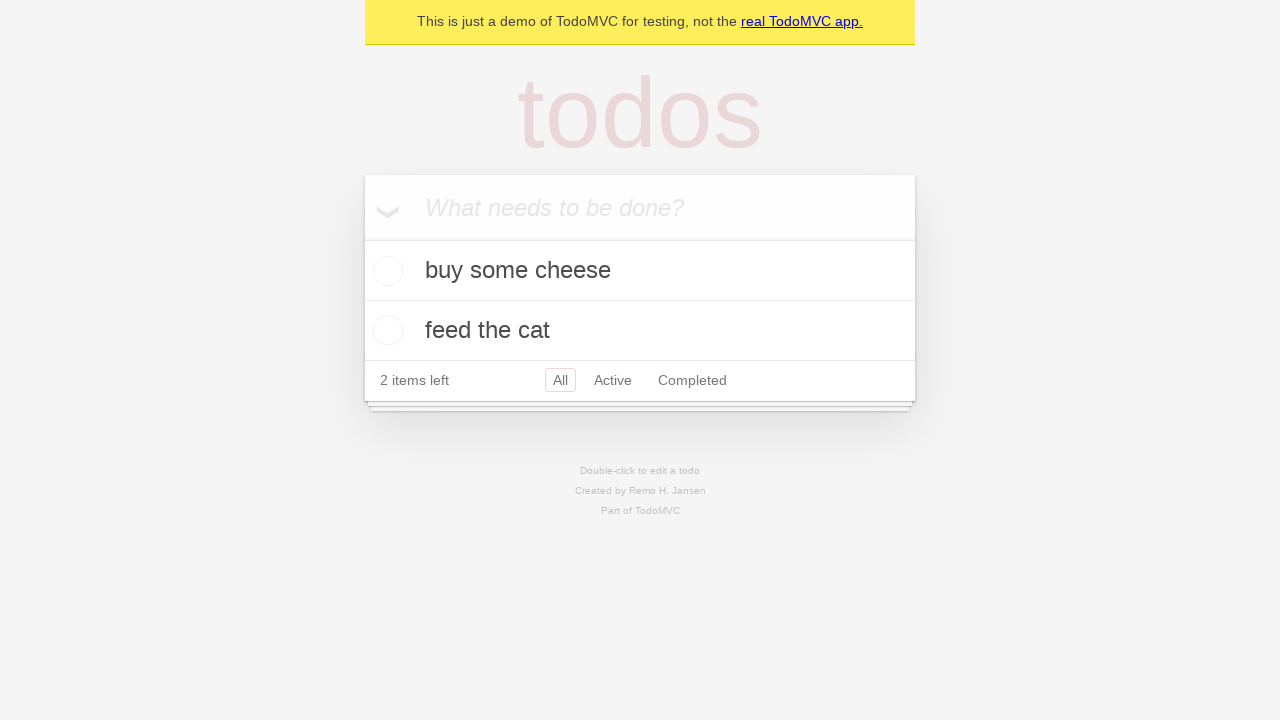

Filled todo input with 'book a doctors appointment' on internal:attr=[placeholder="What needs to be done?"i]
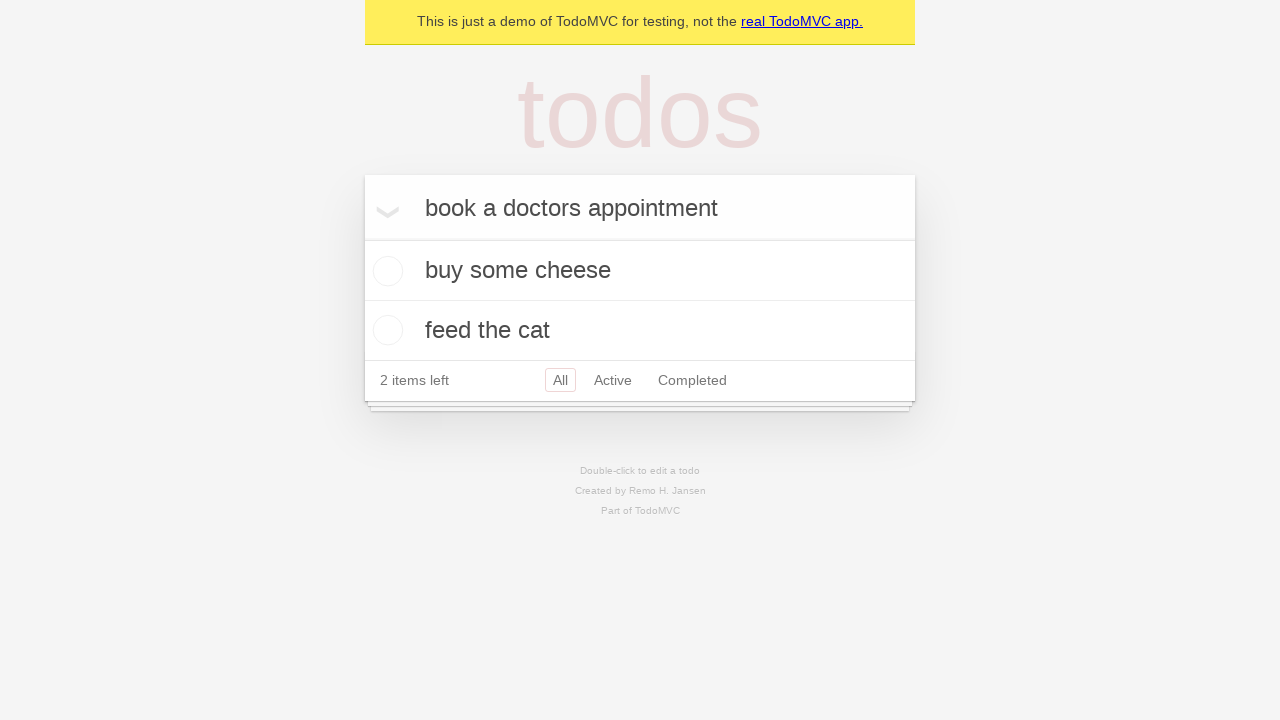

Pressed Enter to create third todo on internal:attr=[placeholder="What needs to be done?"i]
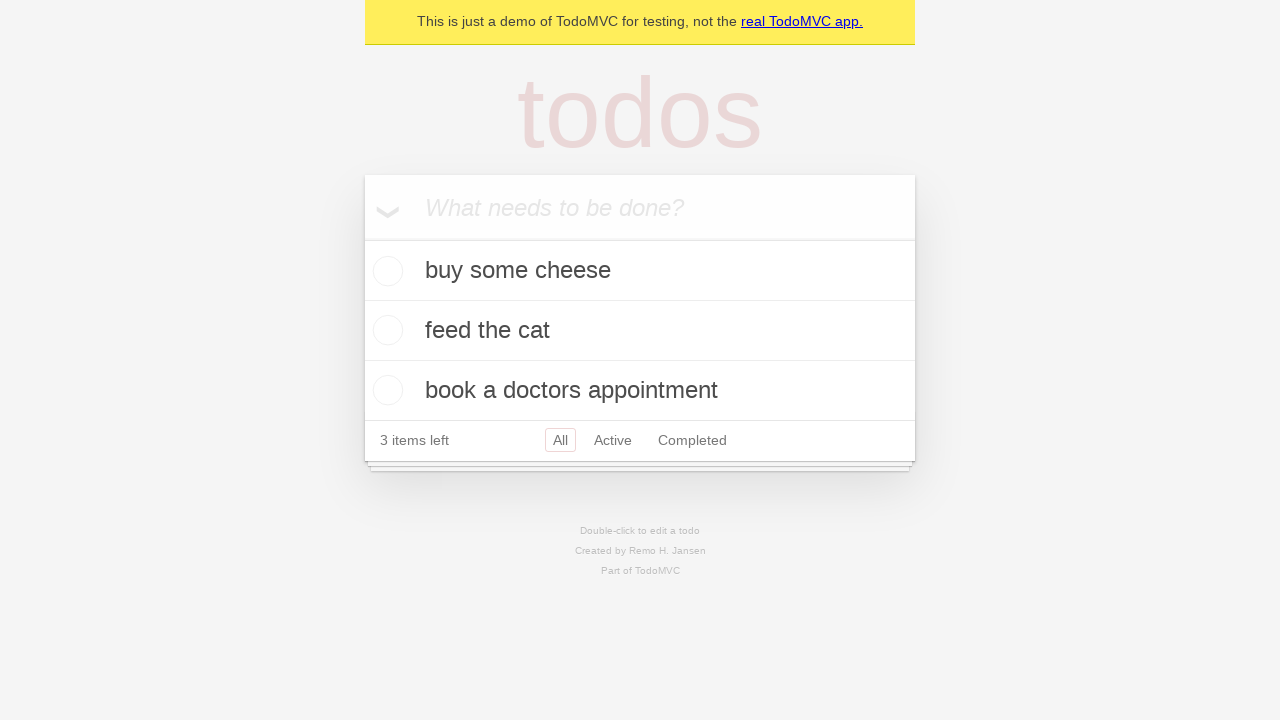

Clicked 'Mark all as complete' checkbox to check all todos at (362, 238) on internal:label="Mark all as complete"i
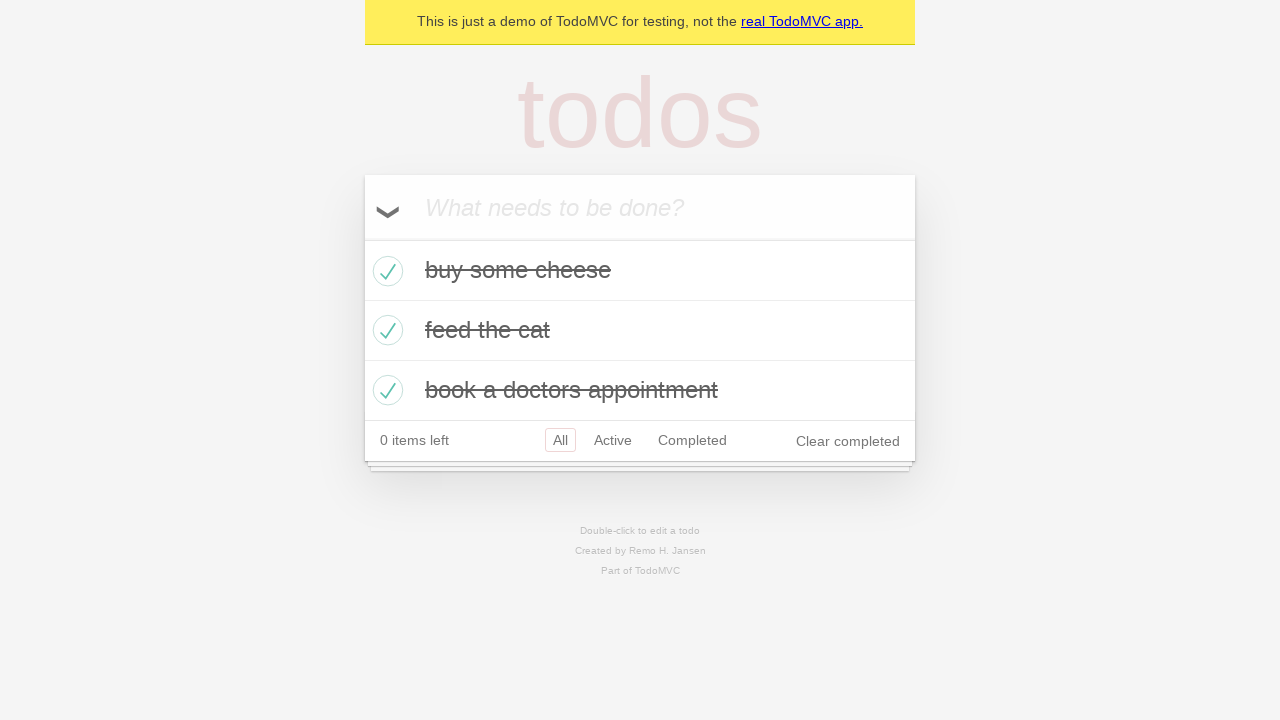

Unchecked the first todo item at (385, 271) on internal:testid=[data-testid="todo-item"s] >> nth=0 >> internal:role=checkbox
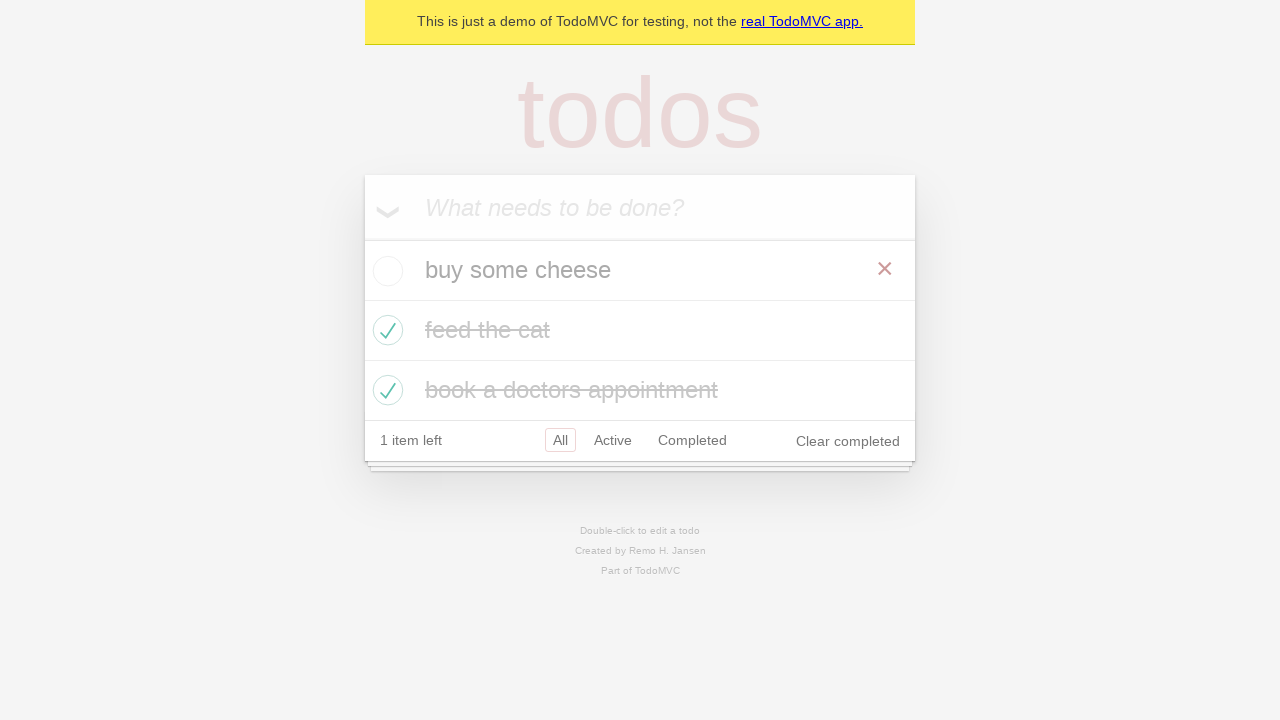

Checked the first todo item again at (385, 271) on internal:testid=[data-testid="todo-item"s] >> nth=0 >> internal:role=checkbox
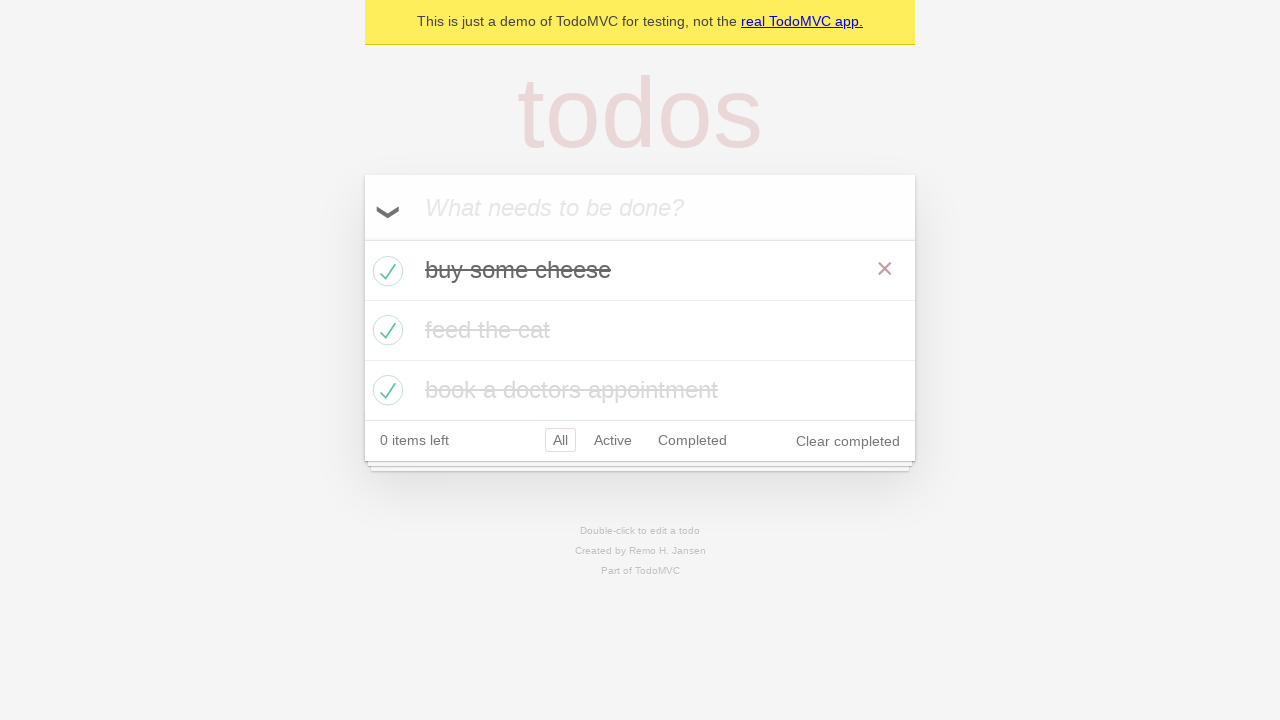

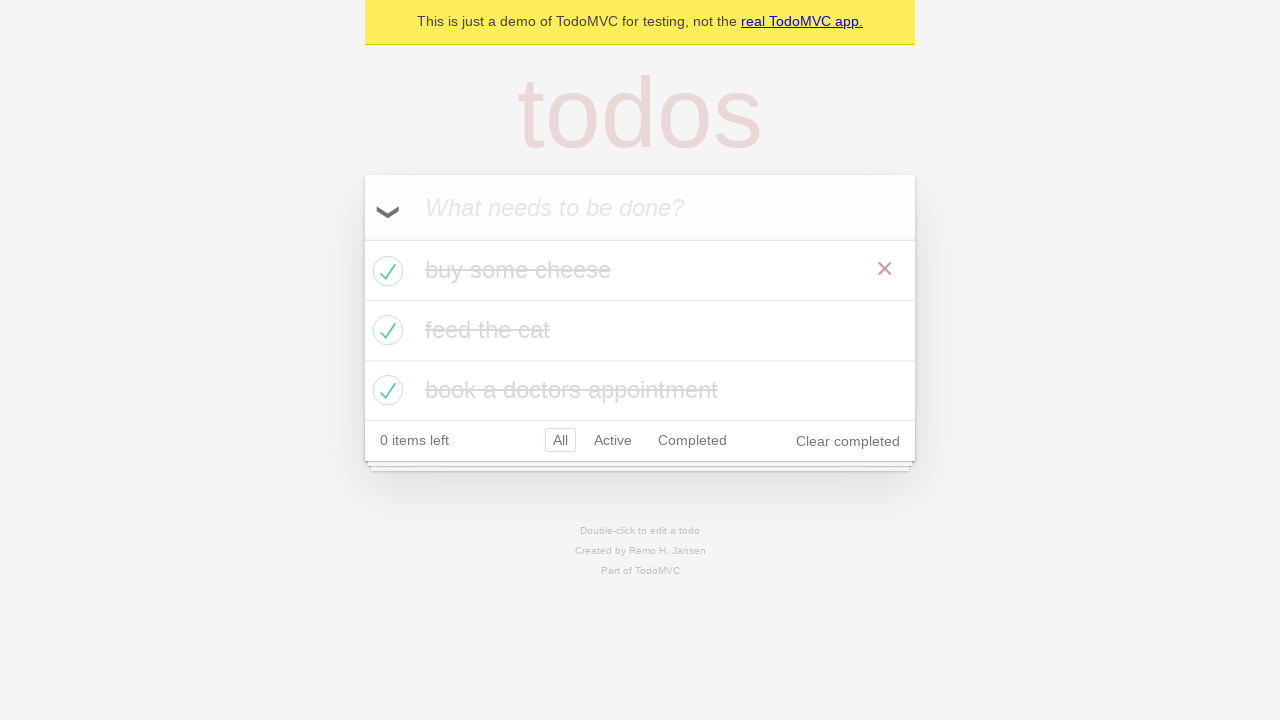